Tests the German hospital search functionality by clicking the free search button and verifying that search results are displayed

Starting URL: https://bundes-klinik-atlas.de/krankenhaussuche/?searchtype=free-search

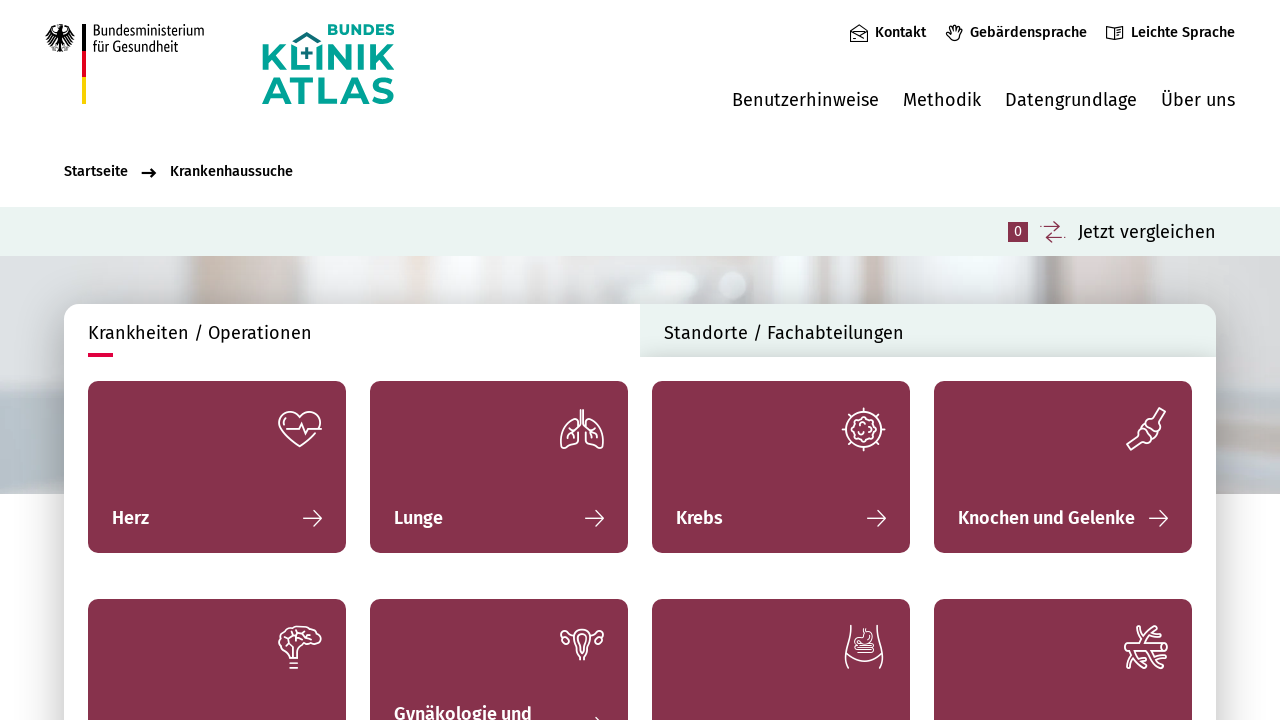

Clicked the free search button to initiate hospital search at (928, 330) on #free-search
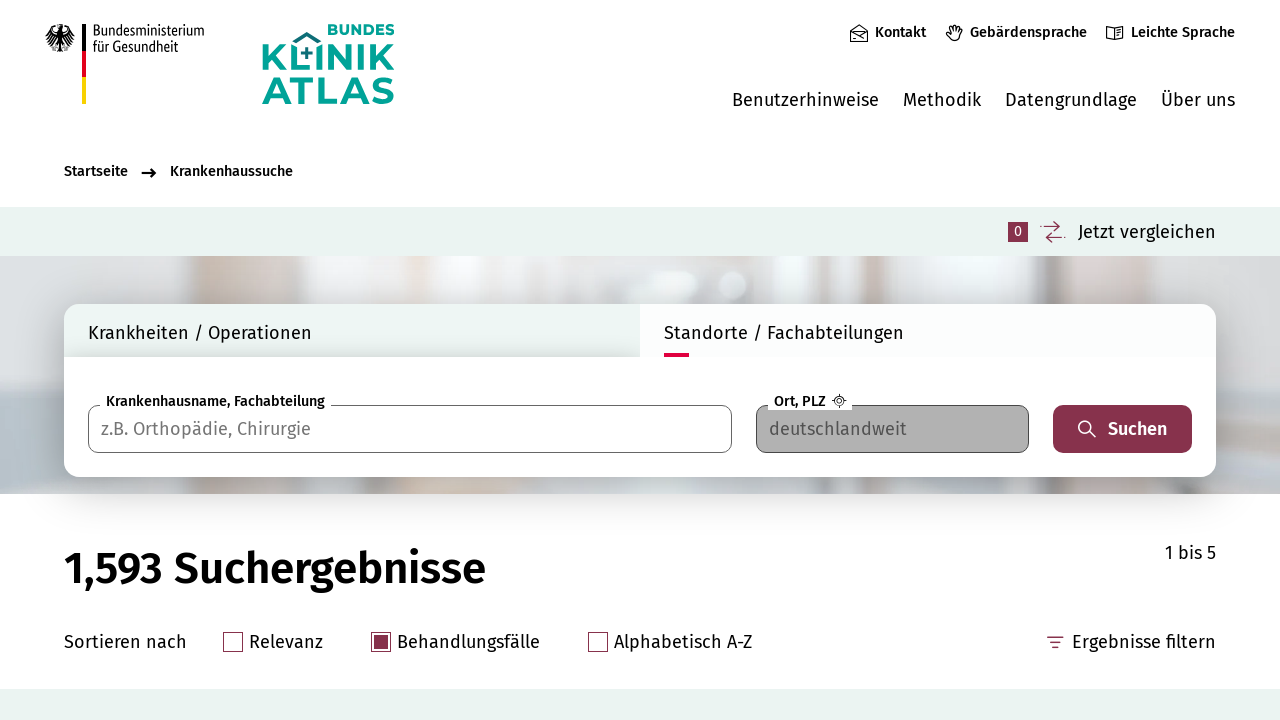

Search results loaded and hospital list items are visible
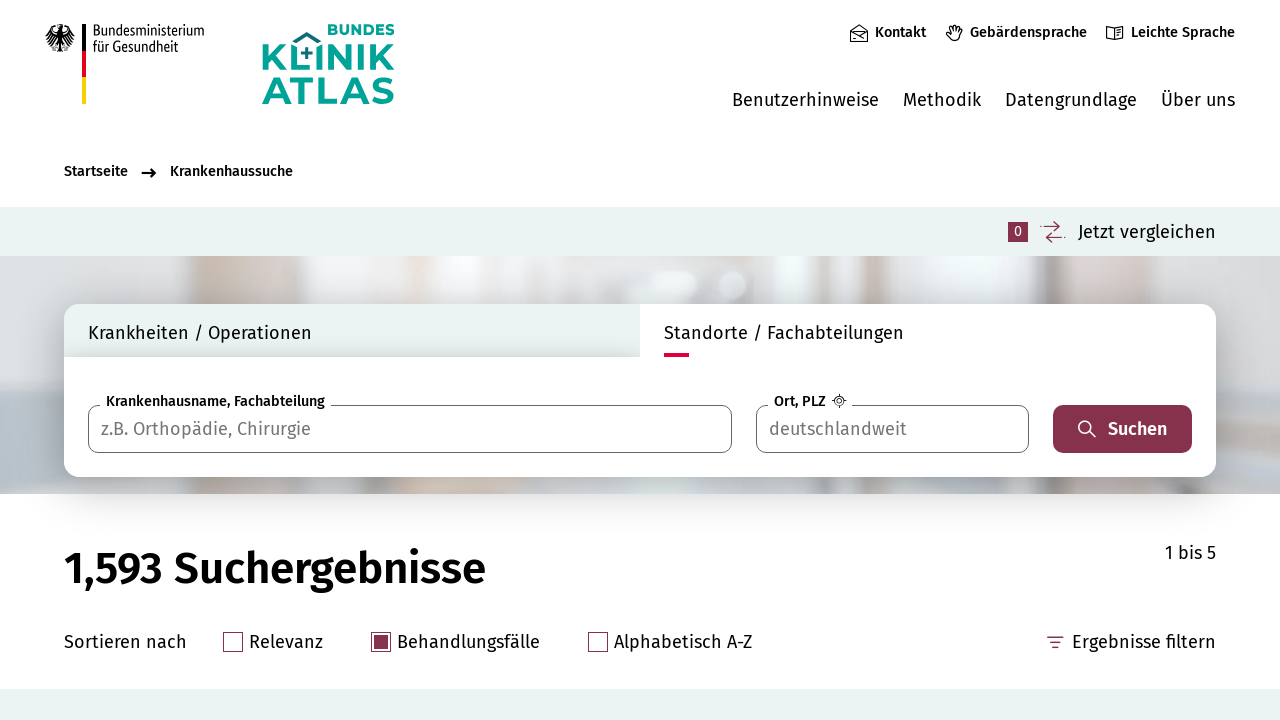

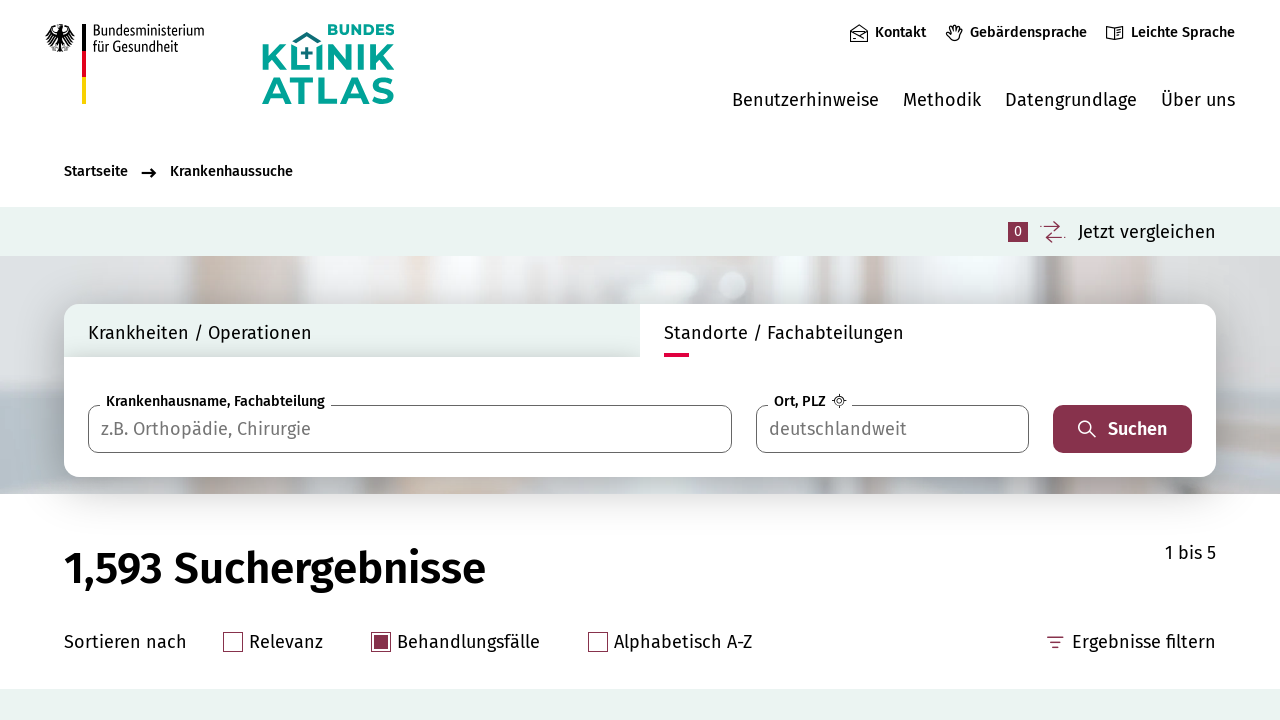